Tests drag and drop to a specific offset position on the page

Starting URL: https://david-desmaisons.github.io/draggable-example/

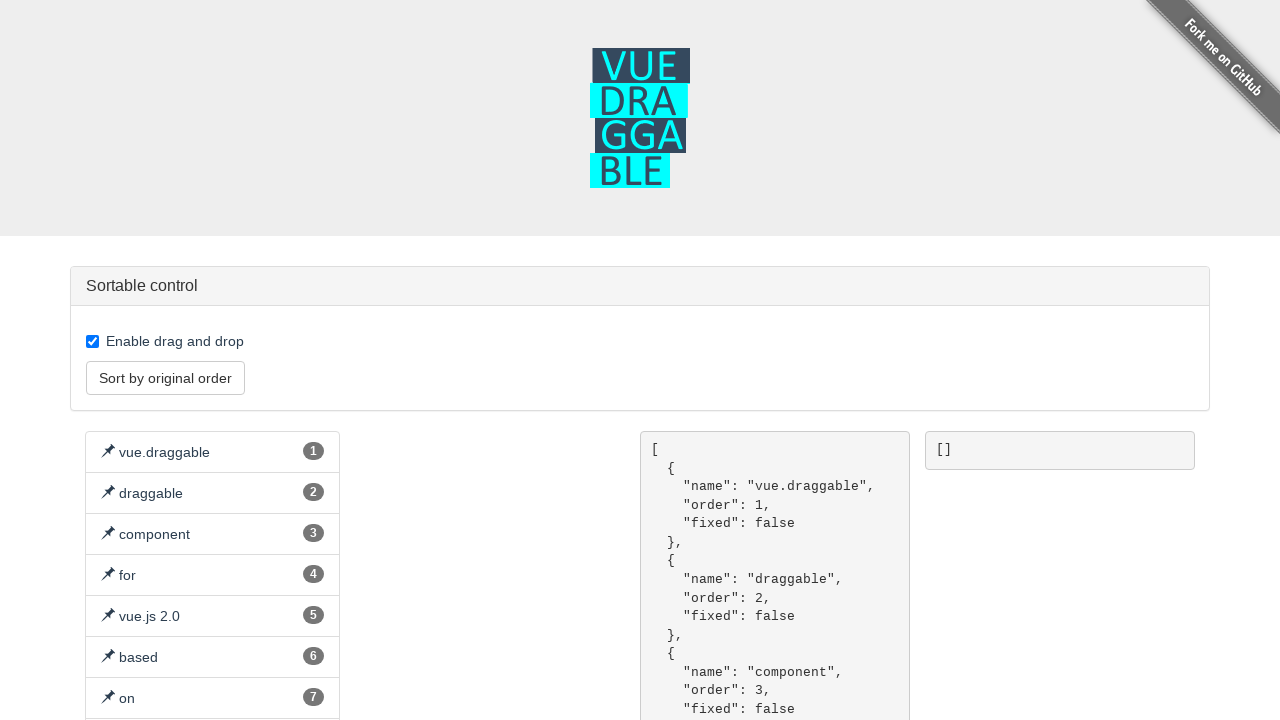

Waited for page to load
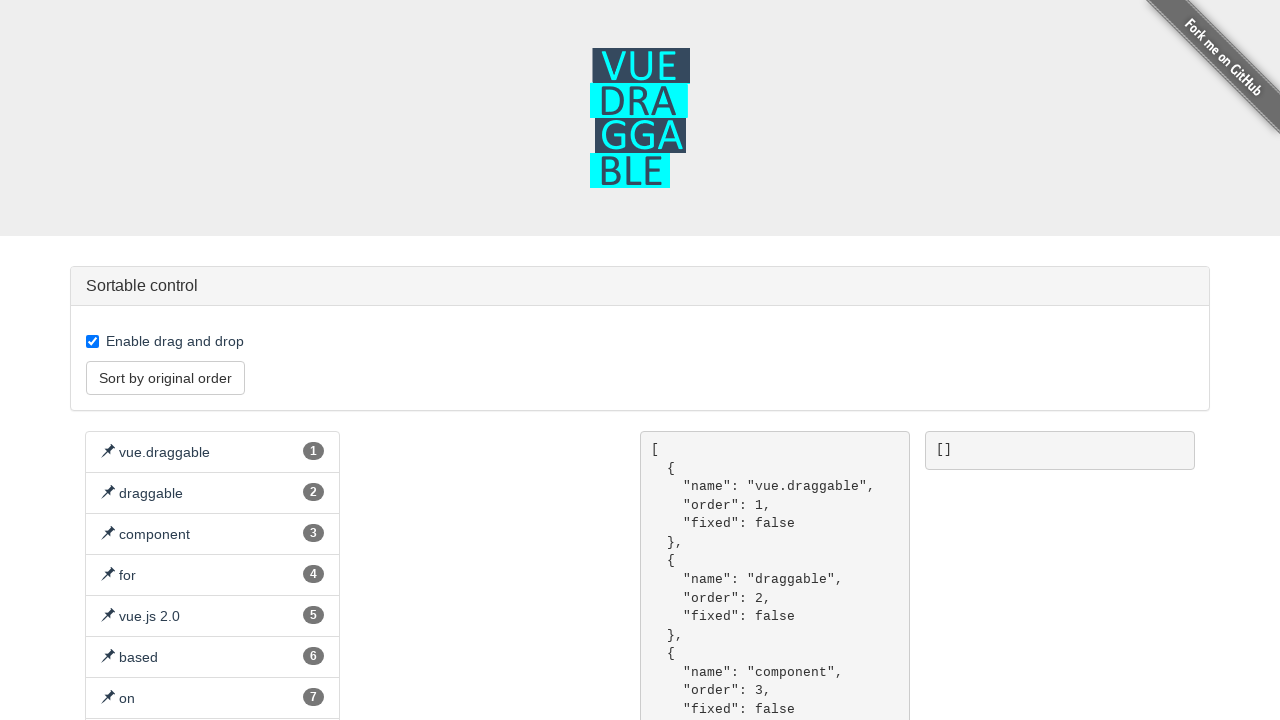

Located first list group item element
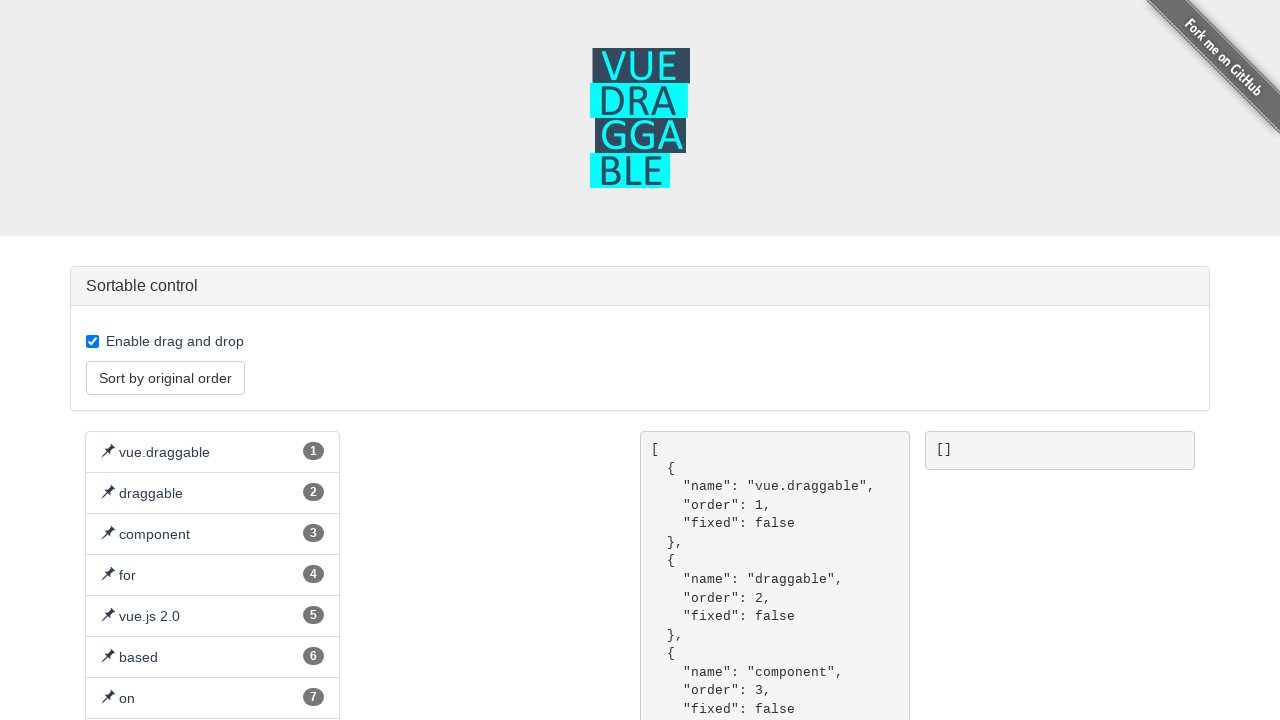

Waited for list group item to be visible
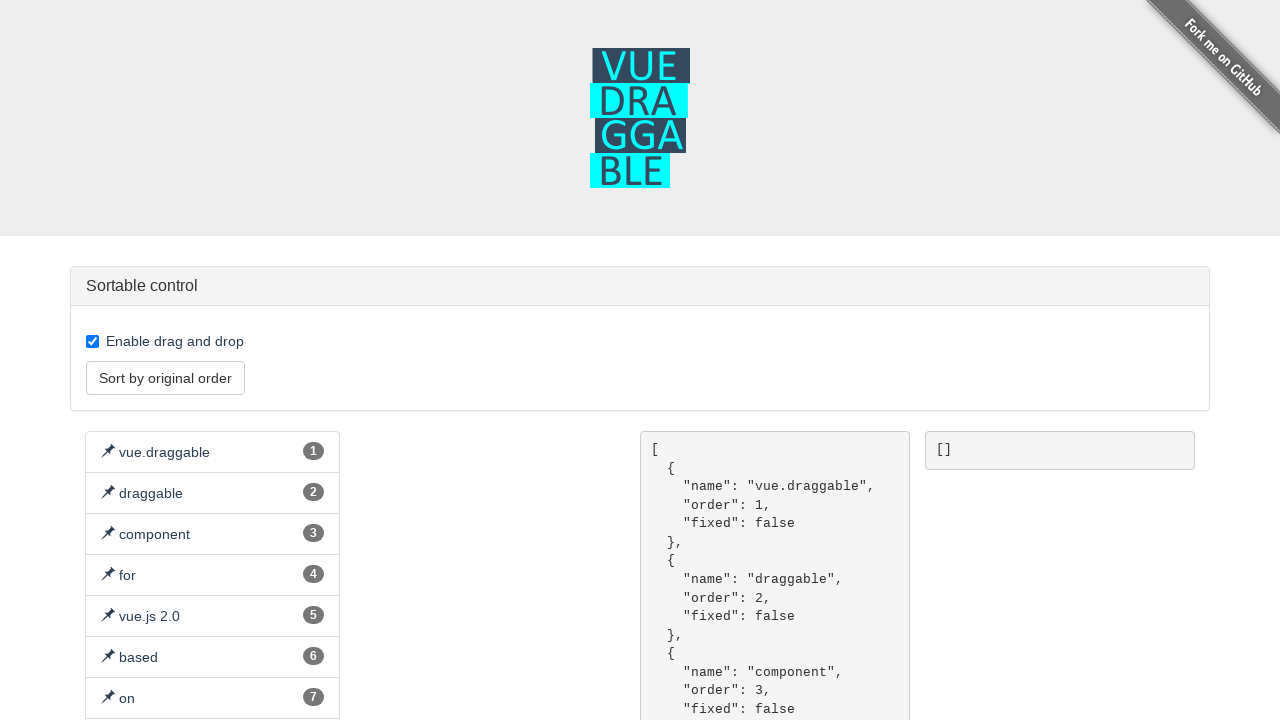

Retrieved bounding box of source element
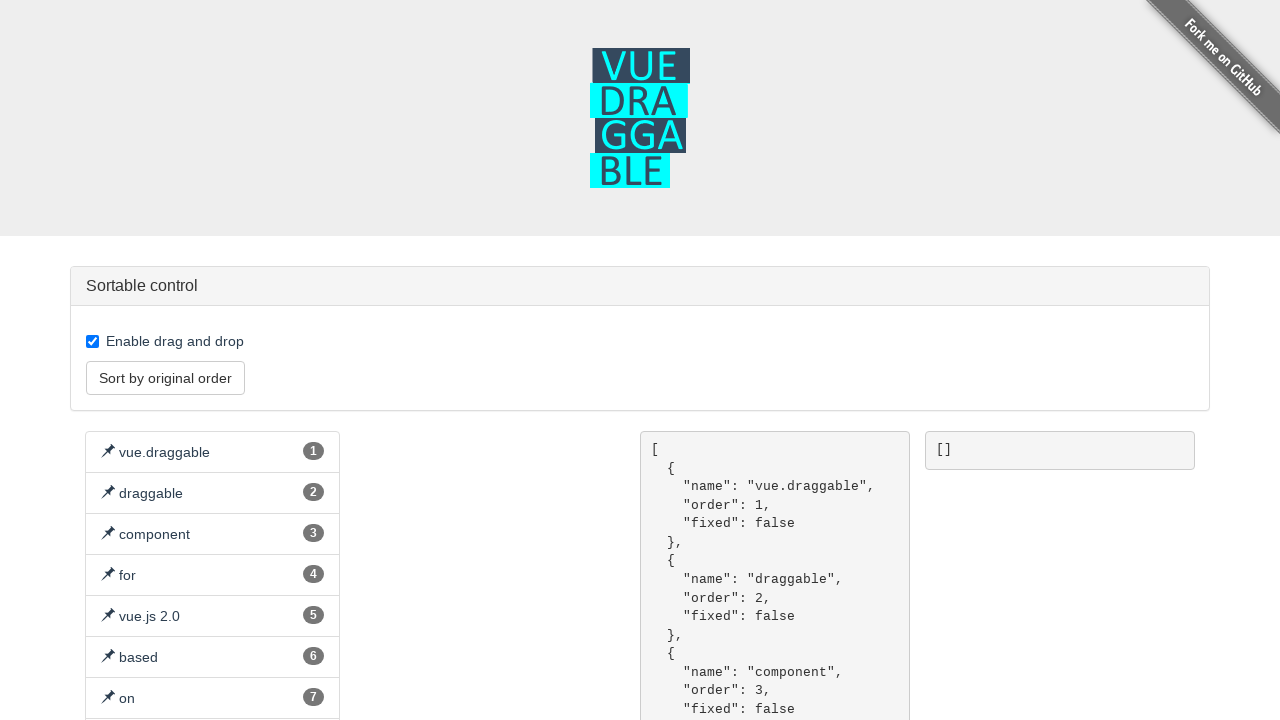

Moved mouse to center of source element at (212, 452)
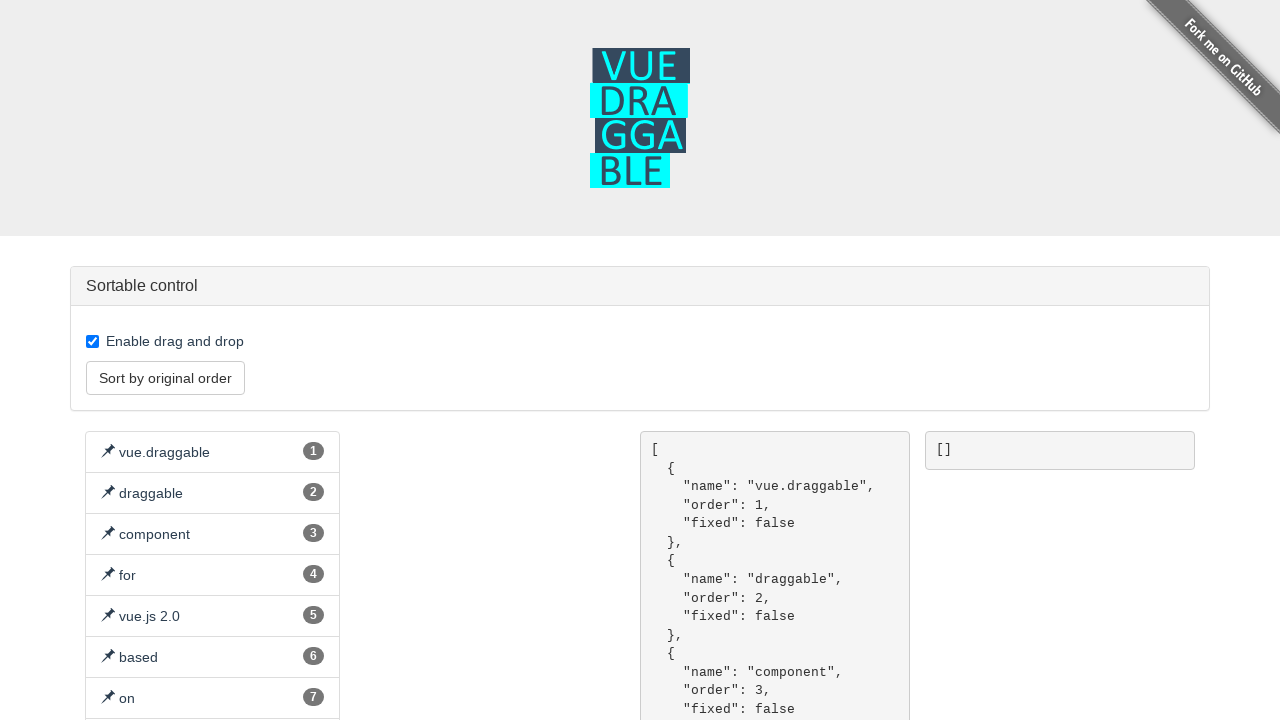

Pressed mouse button down to start drag at (212, 452)
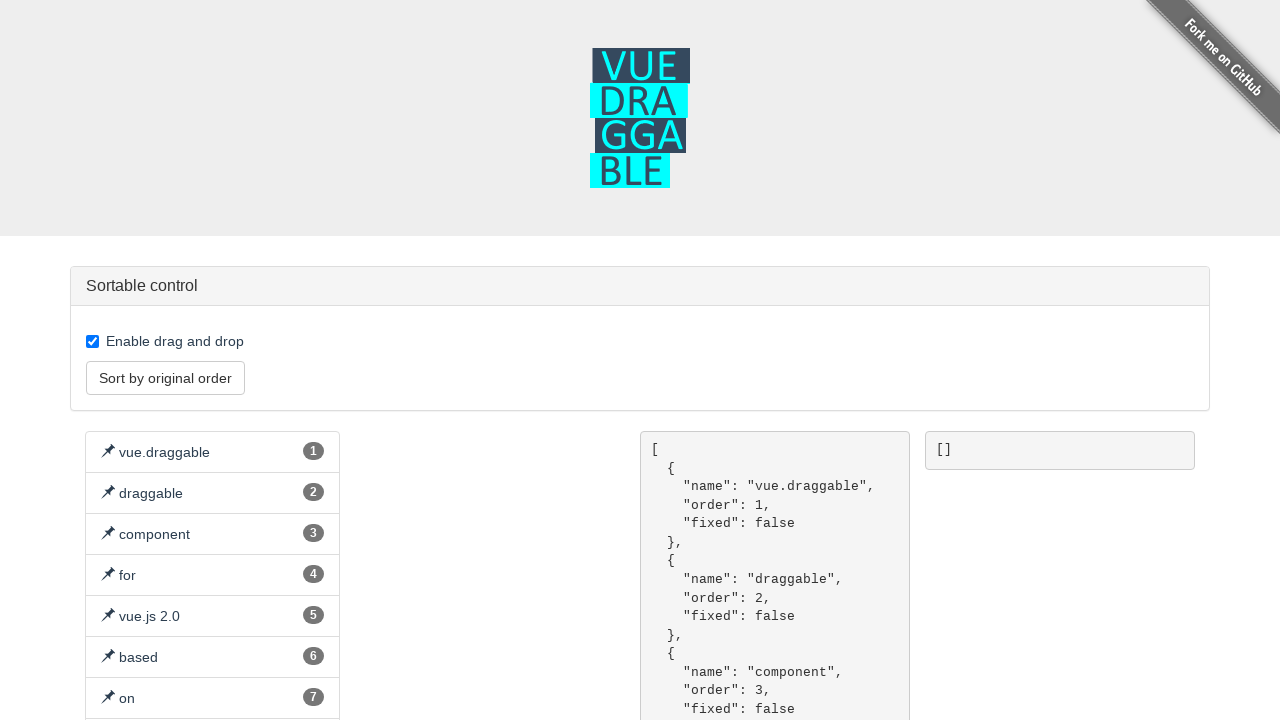

Dragged element to offset position (330, 600) at (415, 1031)
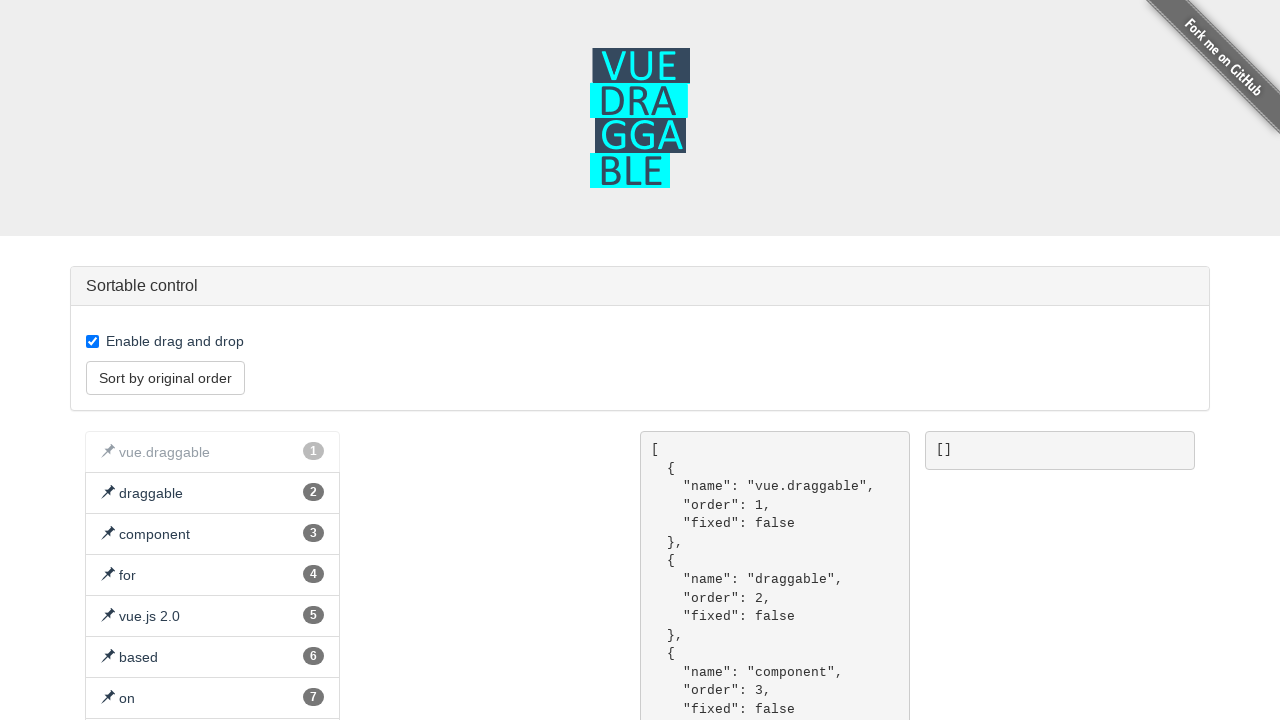

Released mouse button to complete drag and drop at (415, 1031)
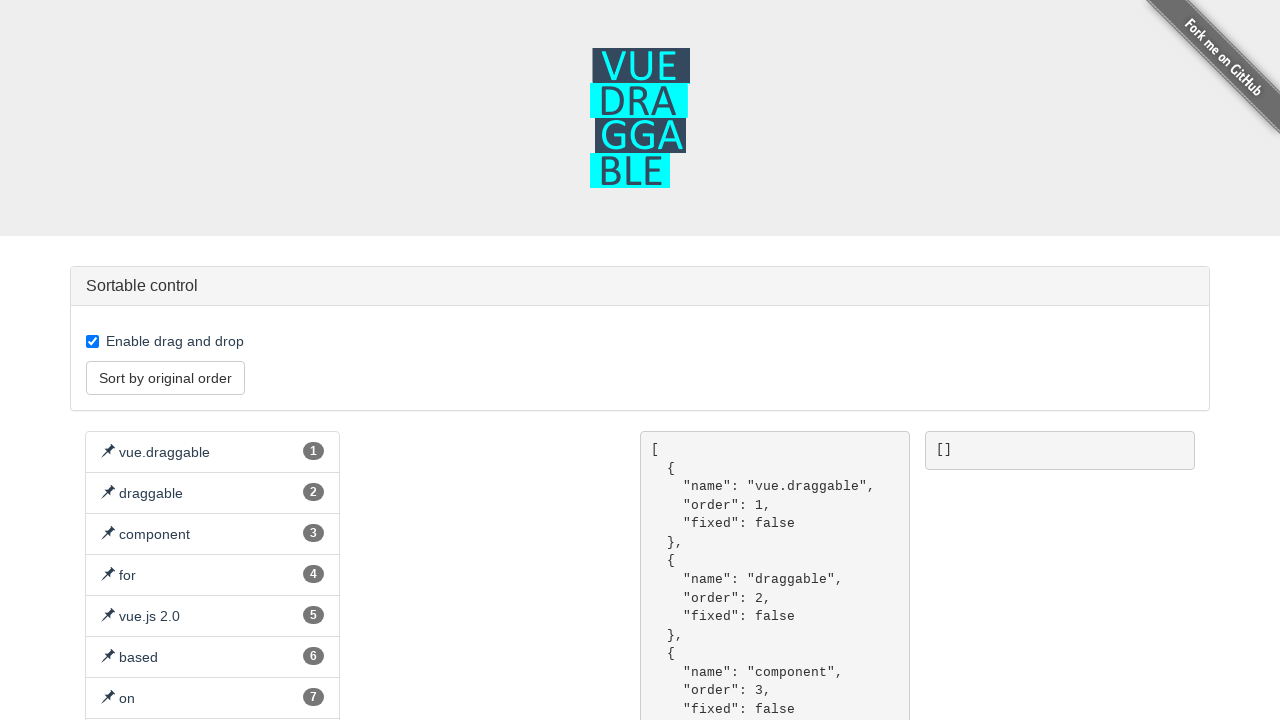

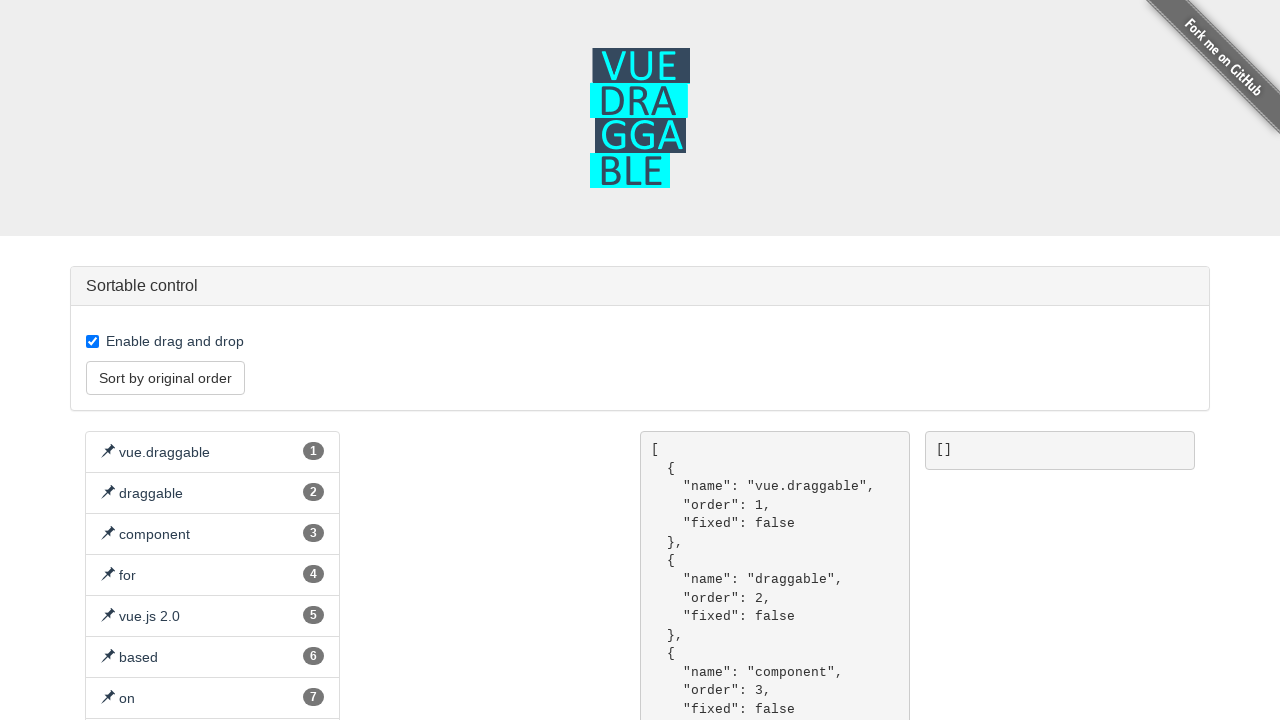